Tests filling a first name input field with different test data on a sample form page

Starting URL: http://only-testing-blog.blogspot.com/2013/11/new-test.html

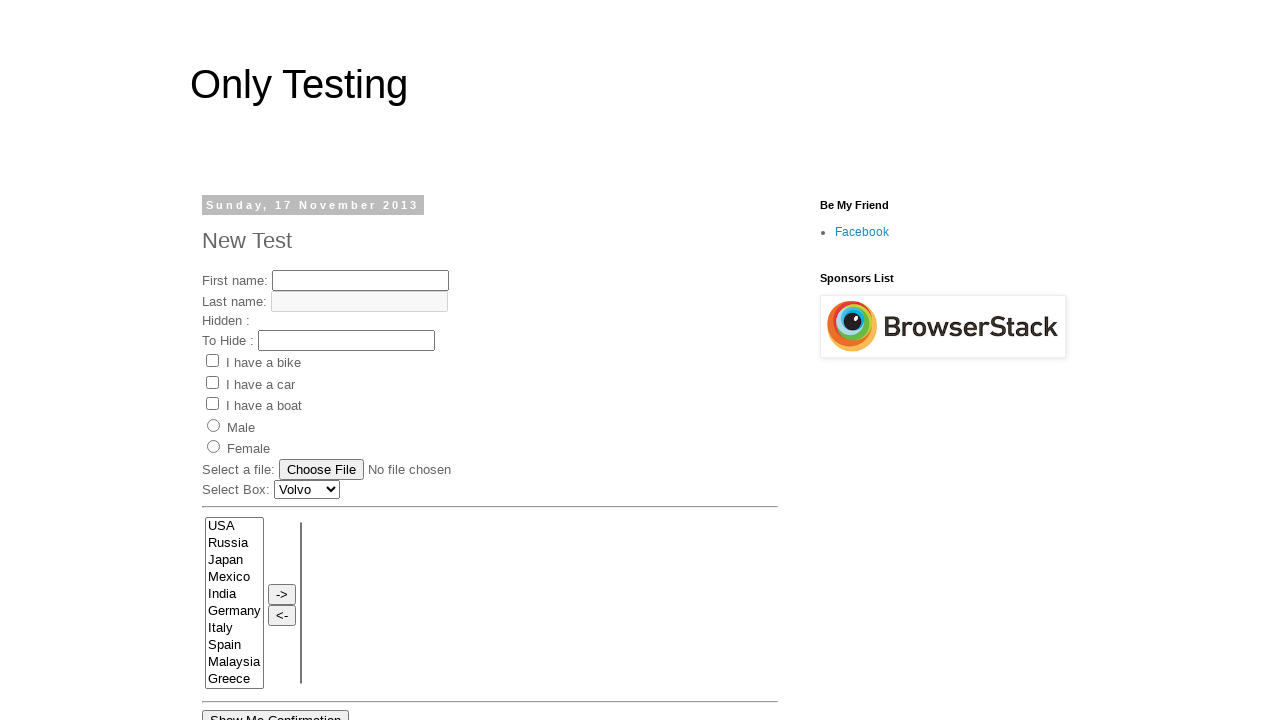

Navigated to sample form page
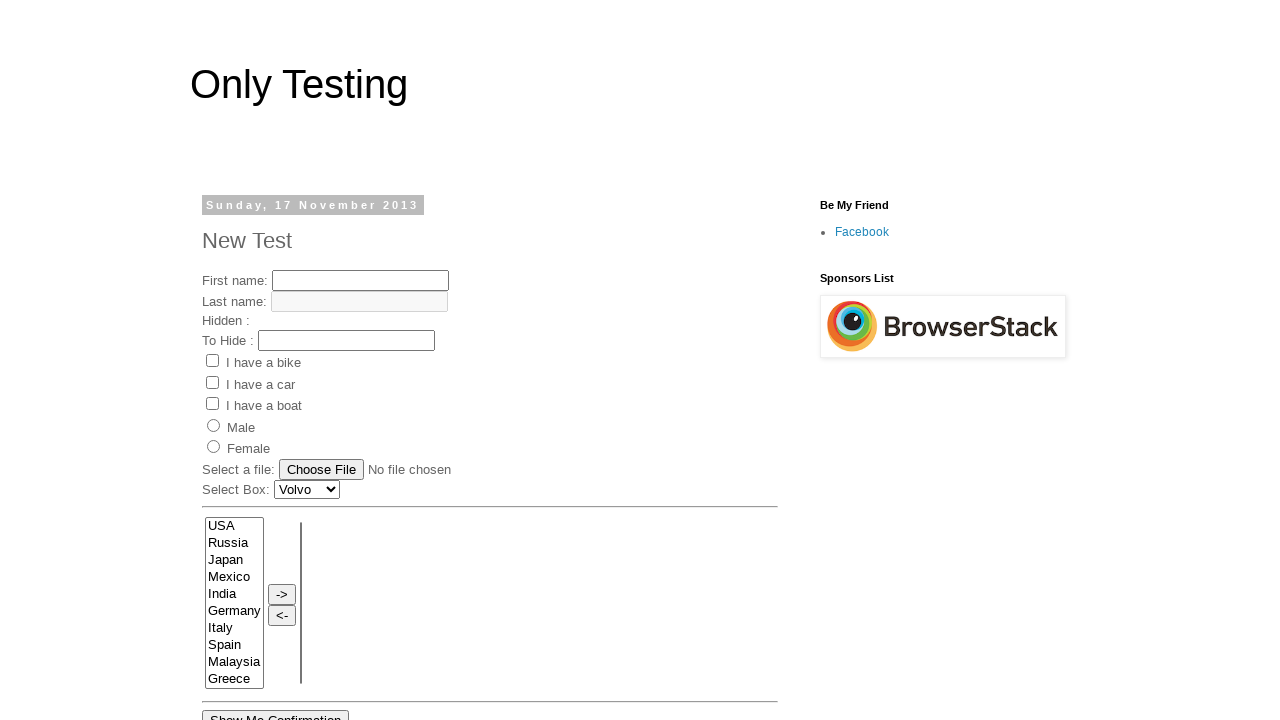

Filled first name input field with 'junittest2 class-test2' on input[name='fname']
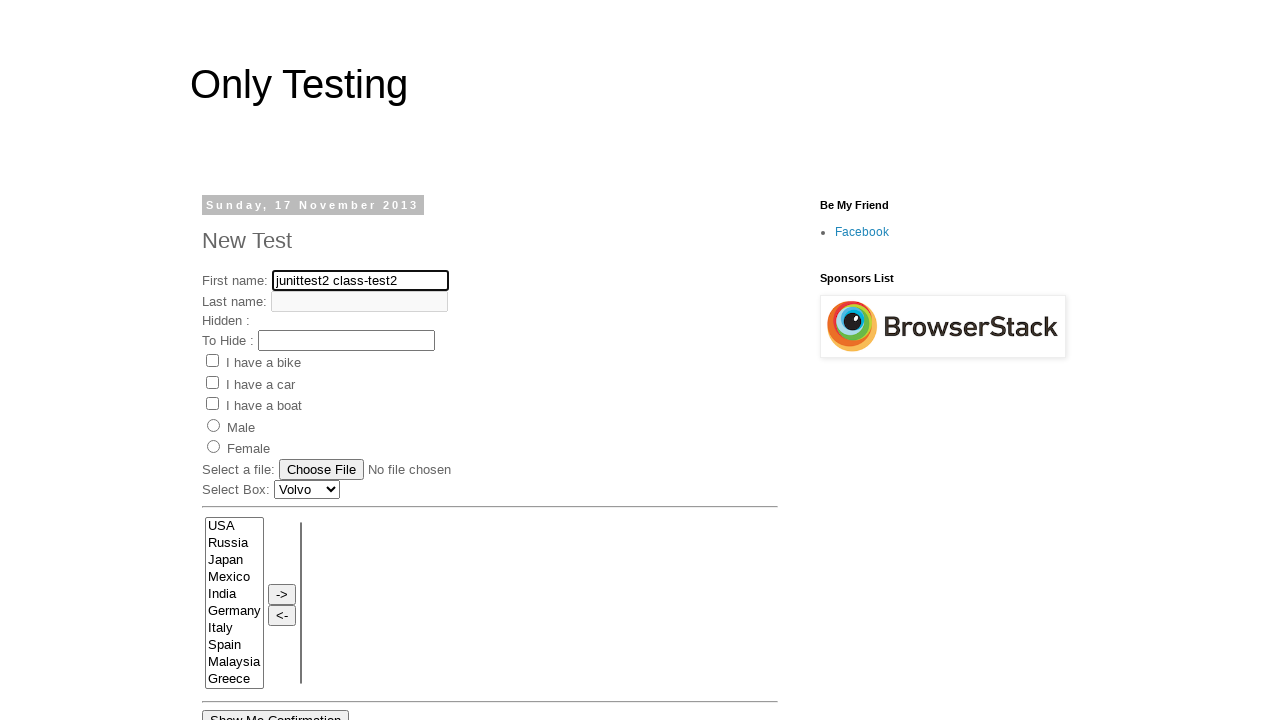

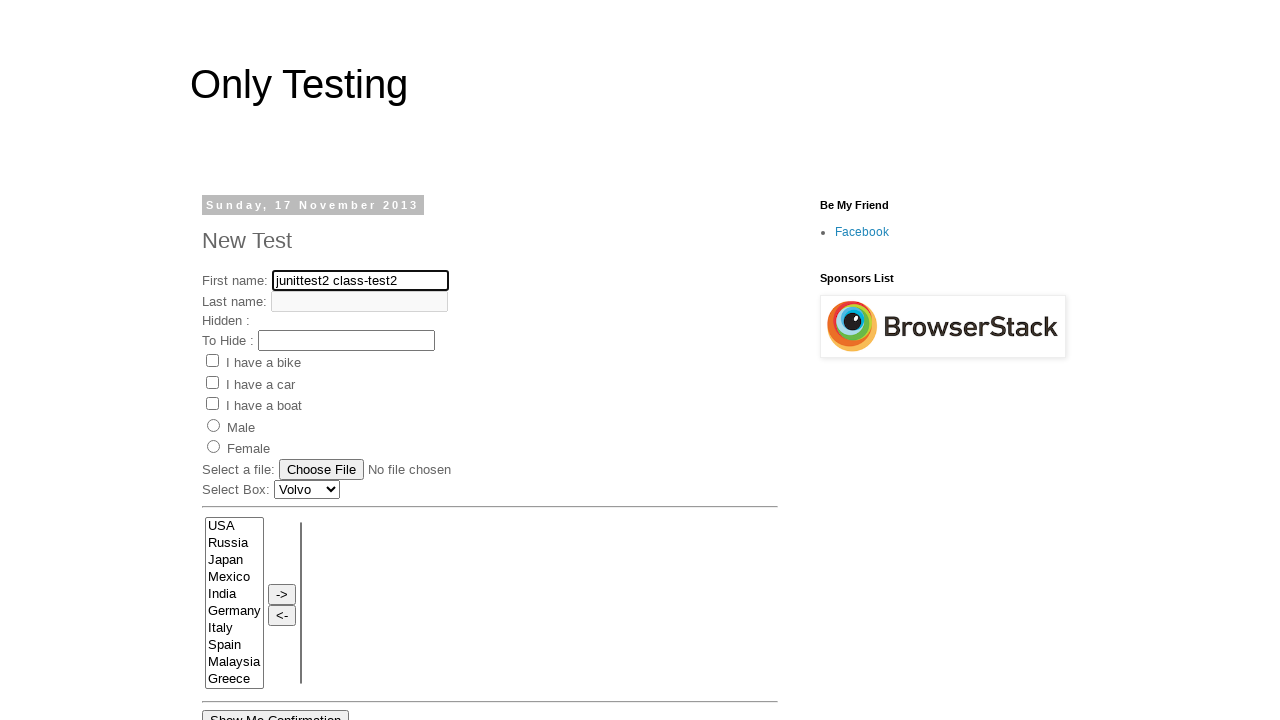